Navigates to the Elements page on demoqa.com by clicking the Elements card

Starting URL: https://demoqa.com

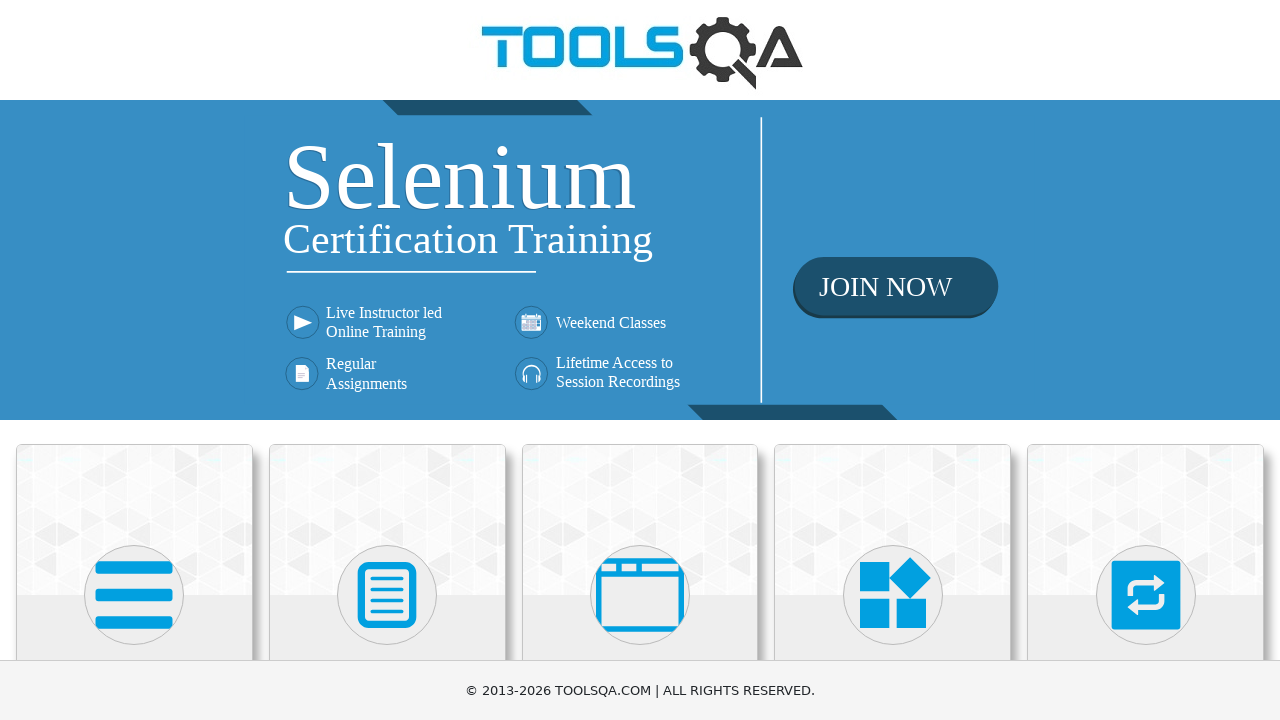

Scrolled down 500px to view Elements card
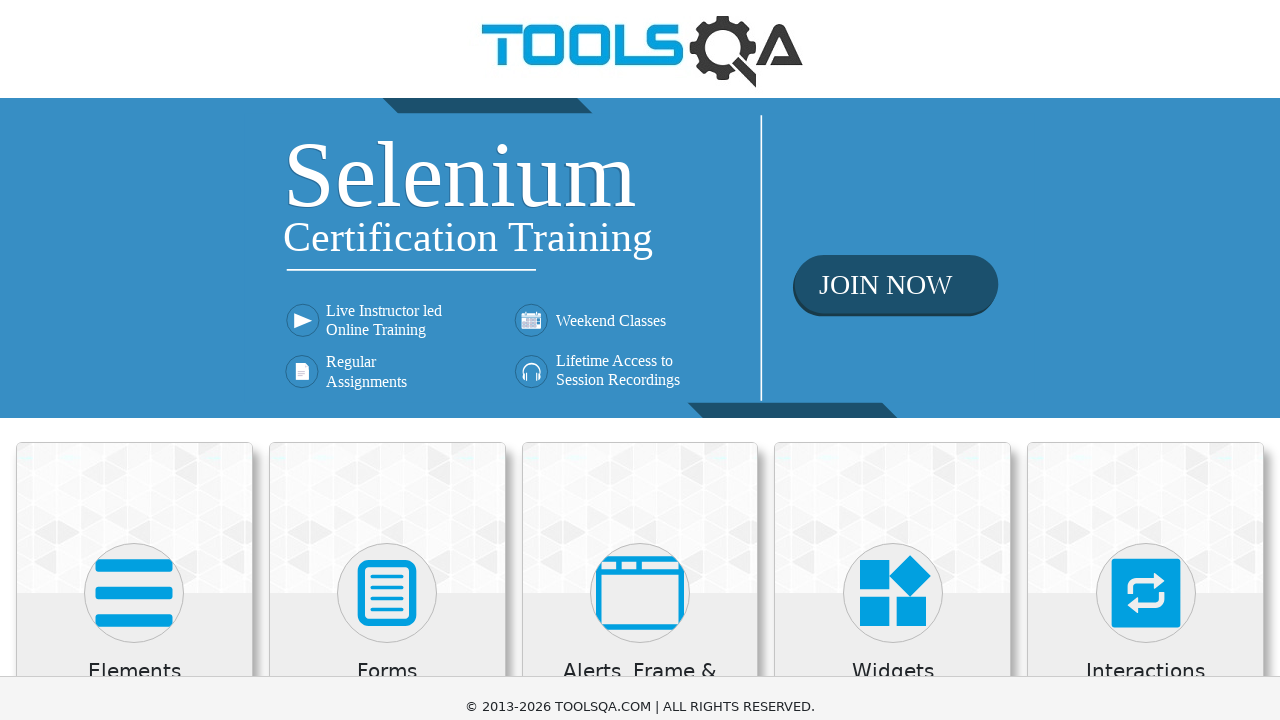

Clicked Elements card at (134, 173) on text='Elements'
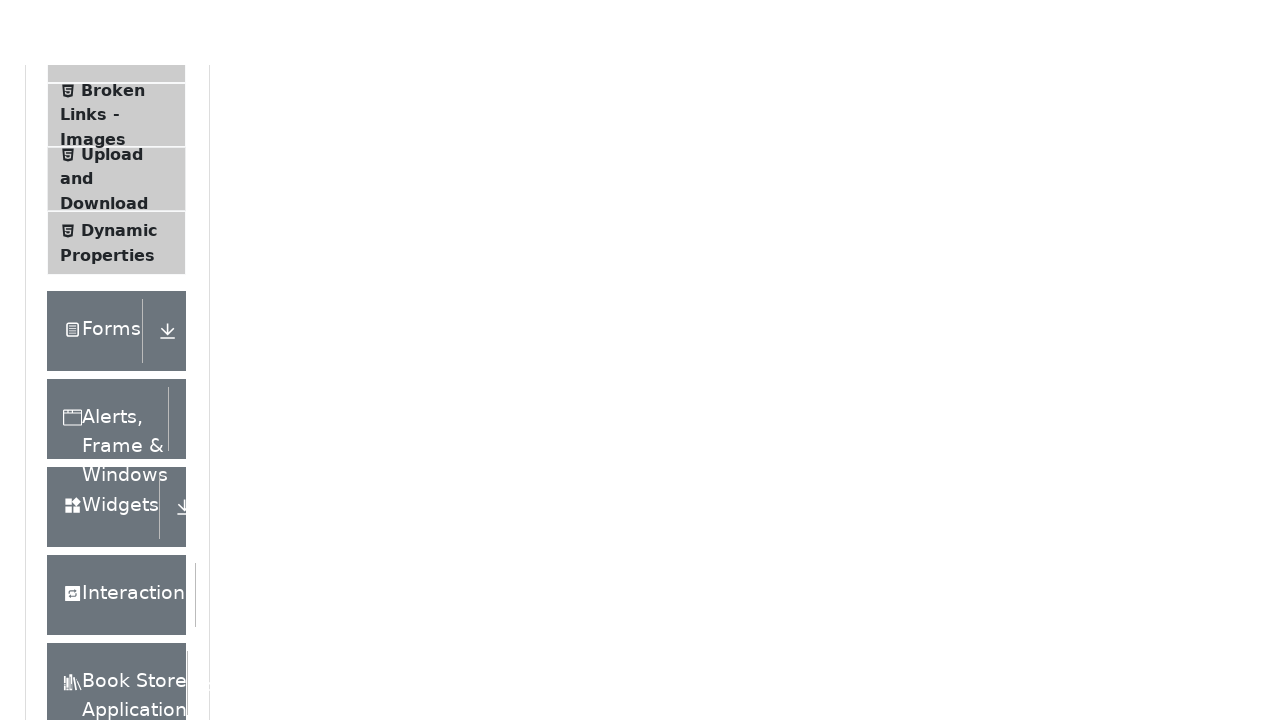

Navigation to Elements page completed
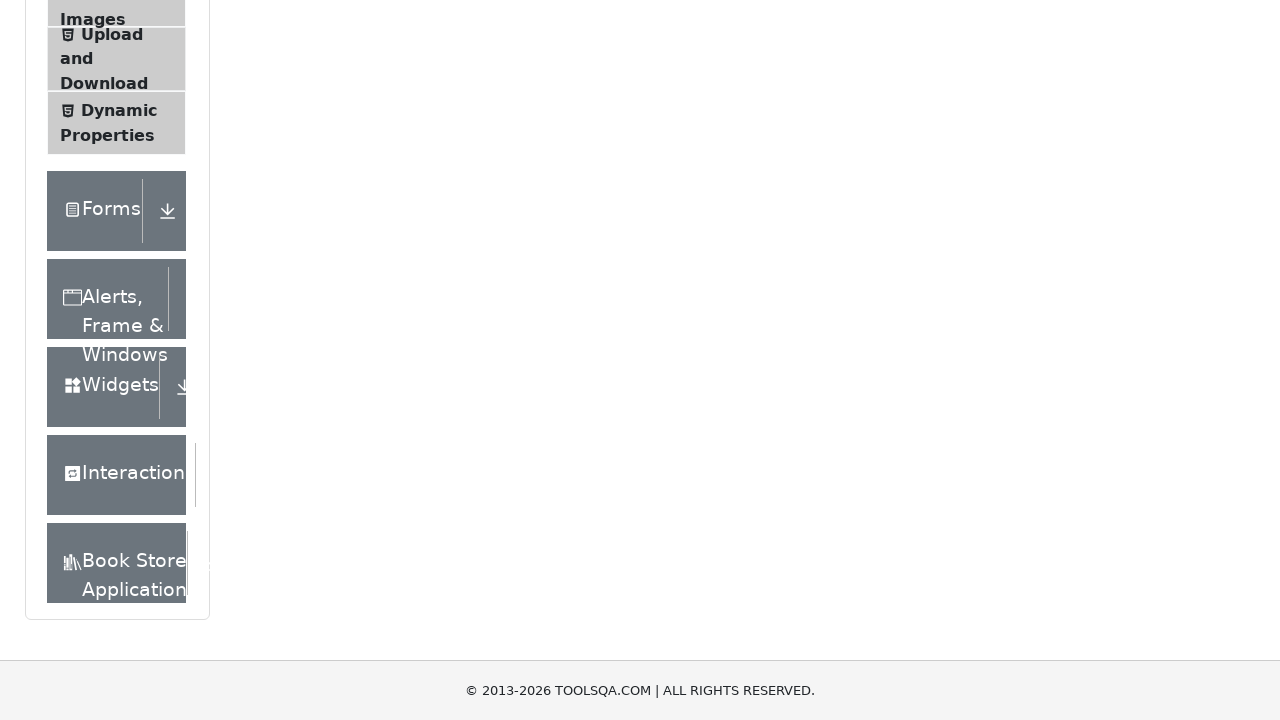

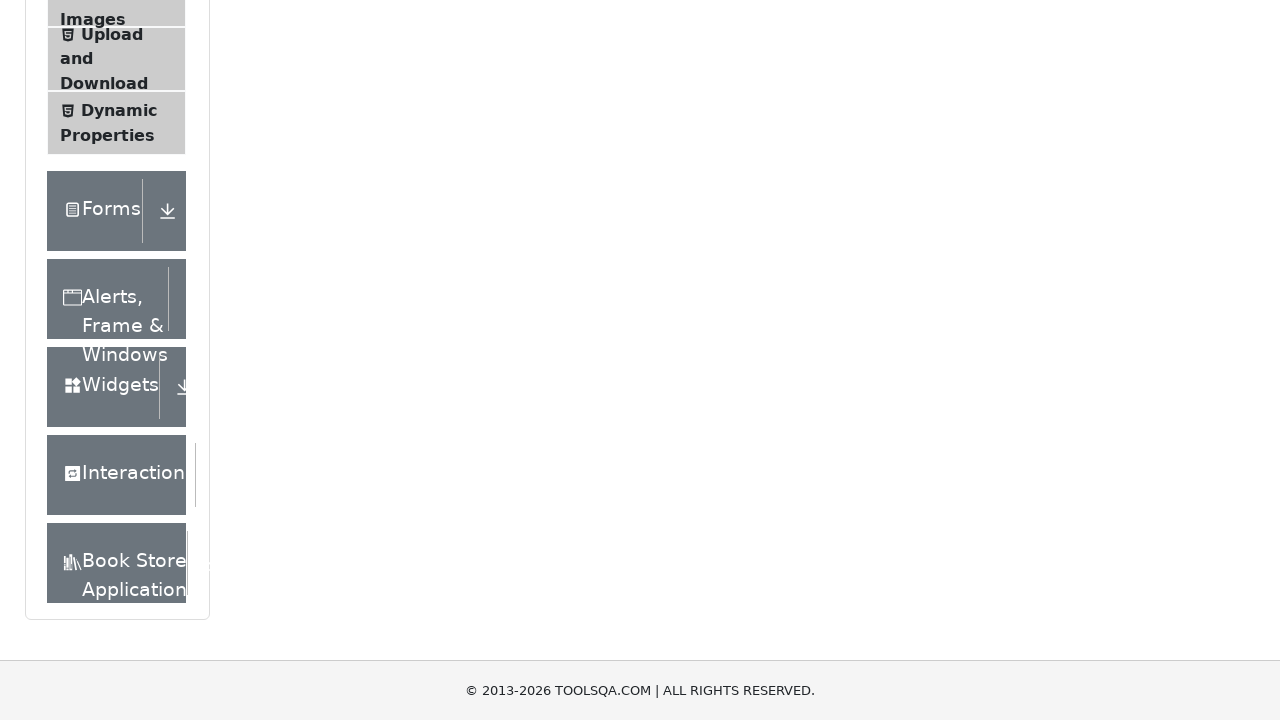